Tests the complete flight booking flow on BlazeDemo website by selecting departure/destination cities, choosing a flight, filling purchase information, and verifying the confirmation page

Starting URL: https://blazedemo.com/

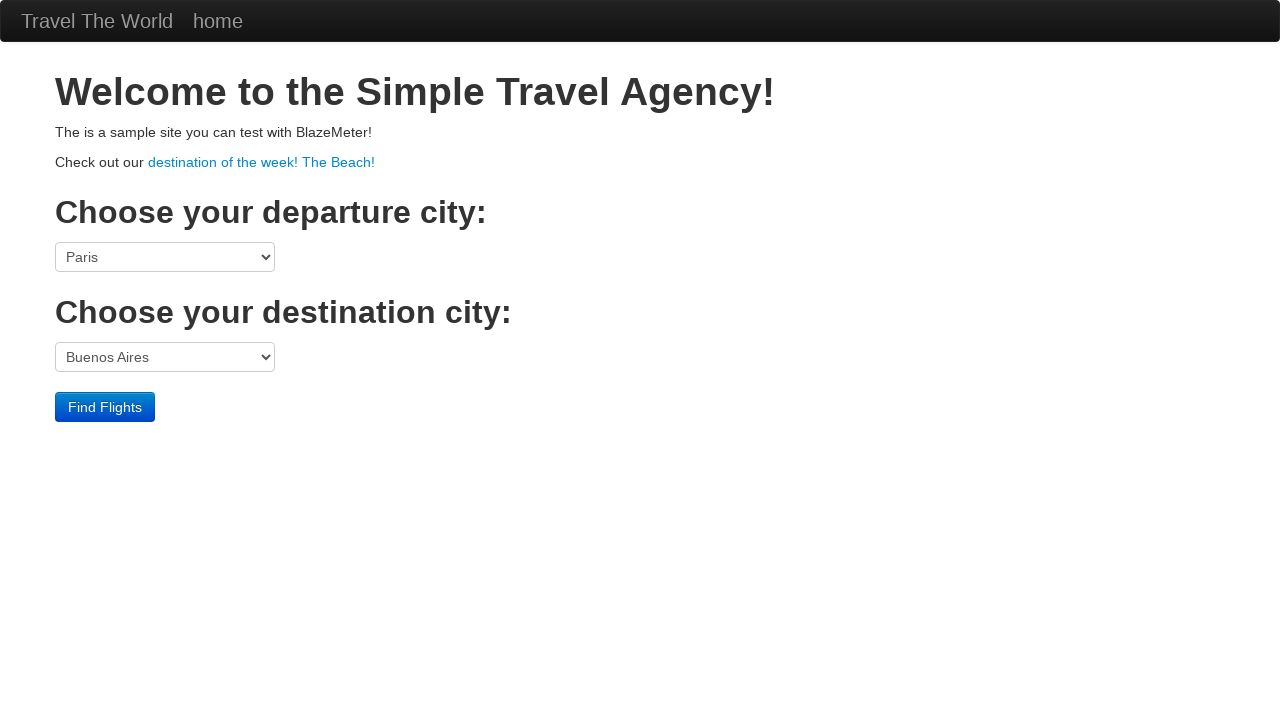

Selected Boston as departure city on select[name='fromPort']
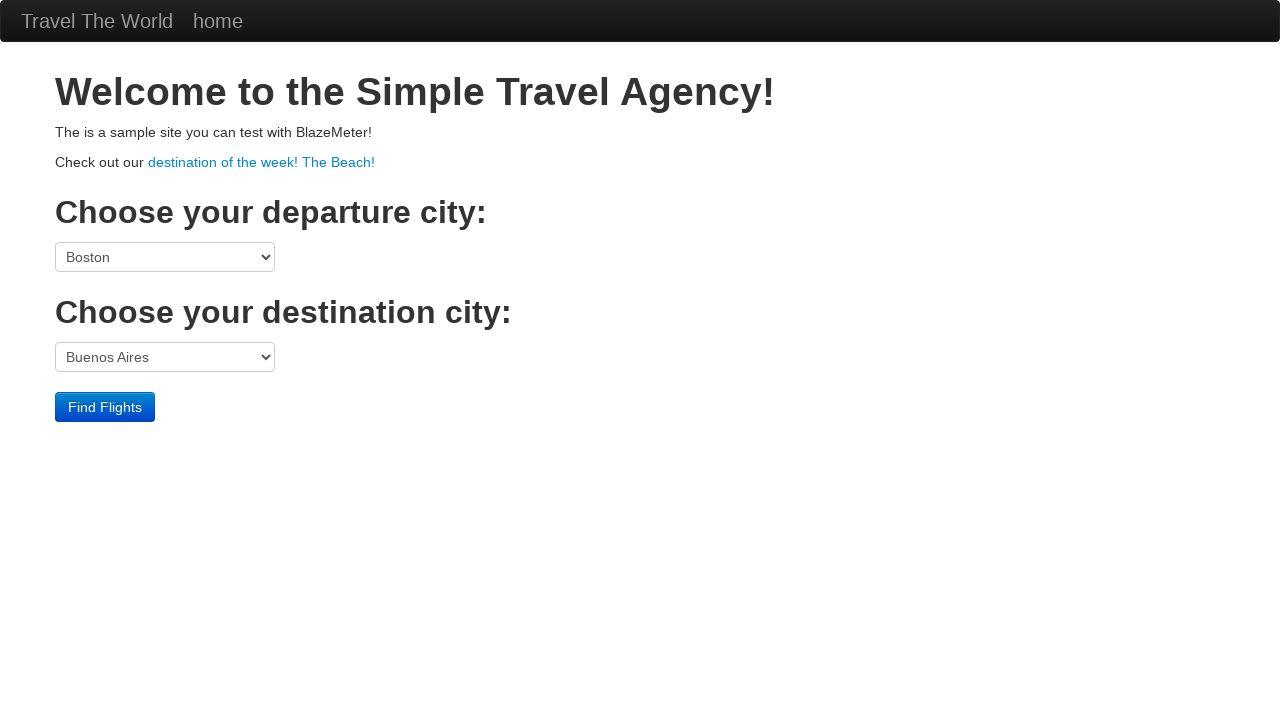

Selected London as destination city on select[name='toPort']
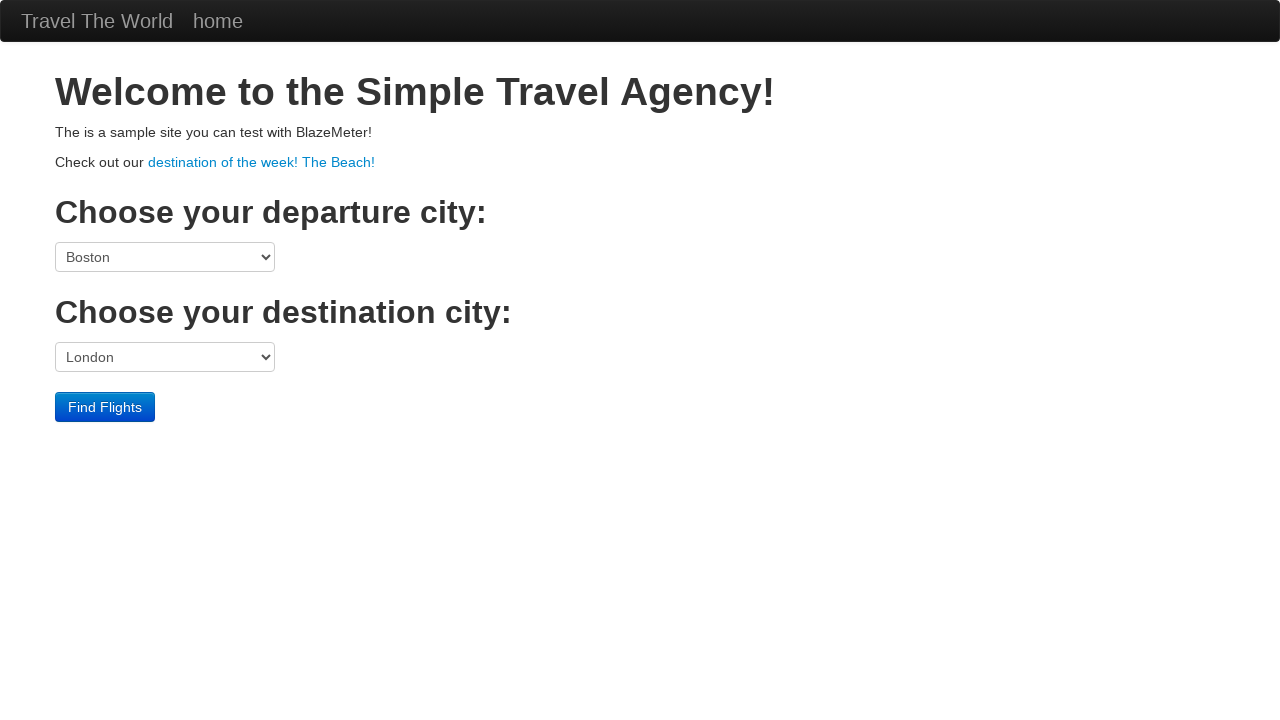

Clicked Find Flights button at (105, 407) on input[type='submit']
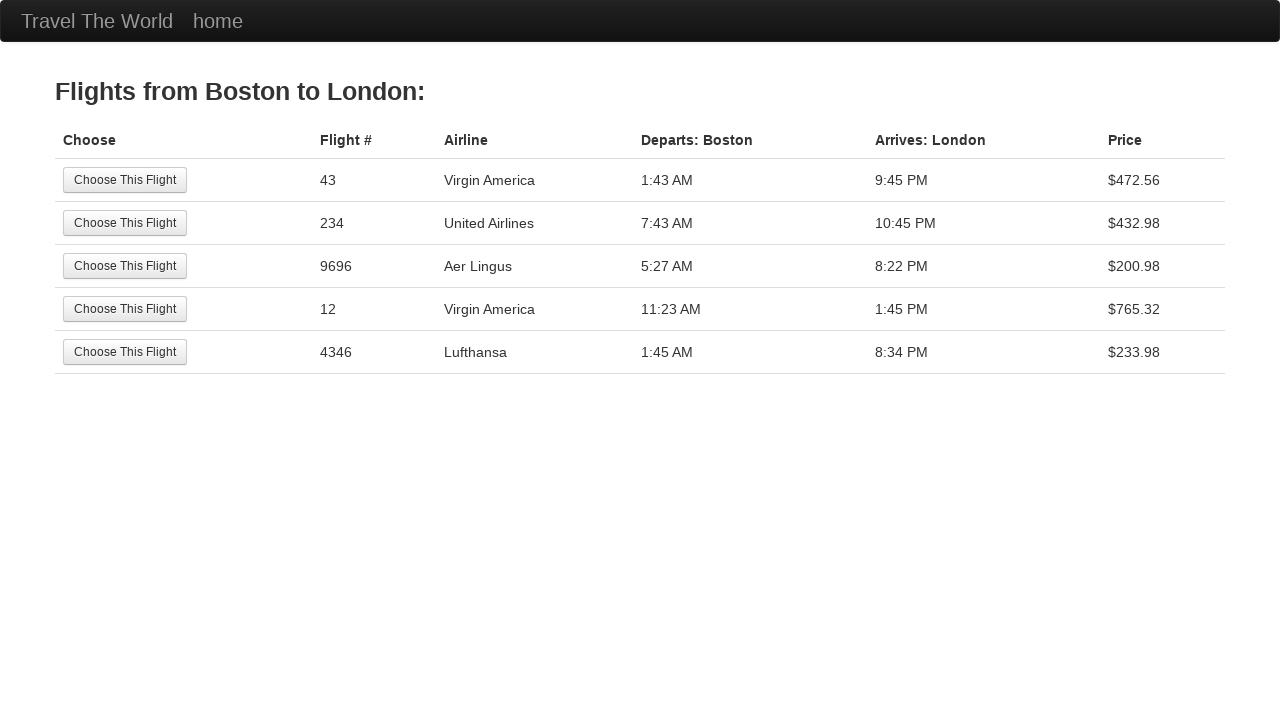

Flight selection page loaded
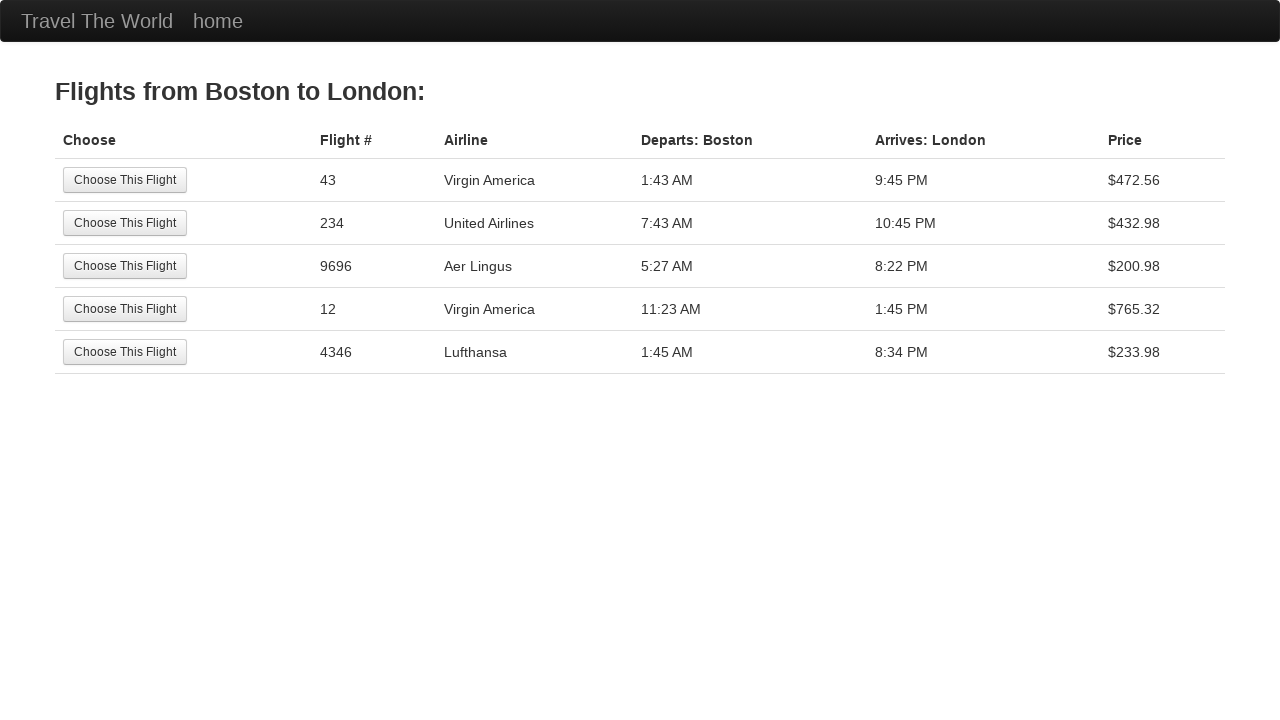

Selected first available flight at (125, 180) on xpath=/html/body/div[2]/table/tbody/tr[1]/td[1]/input
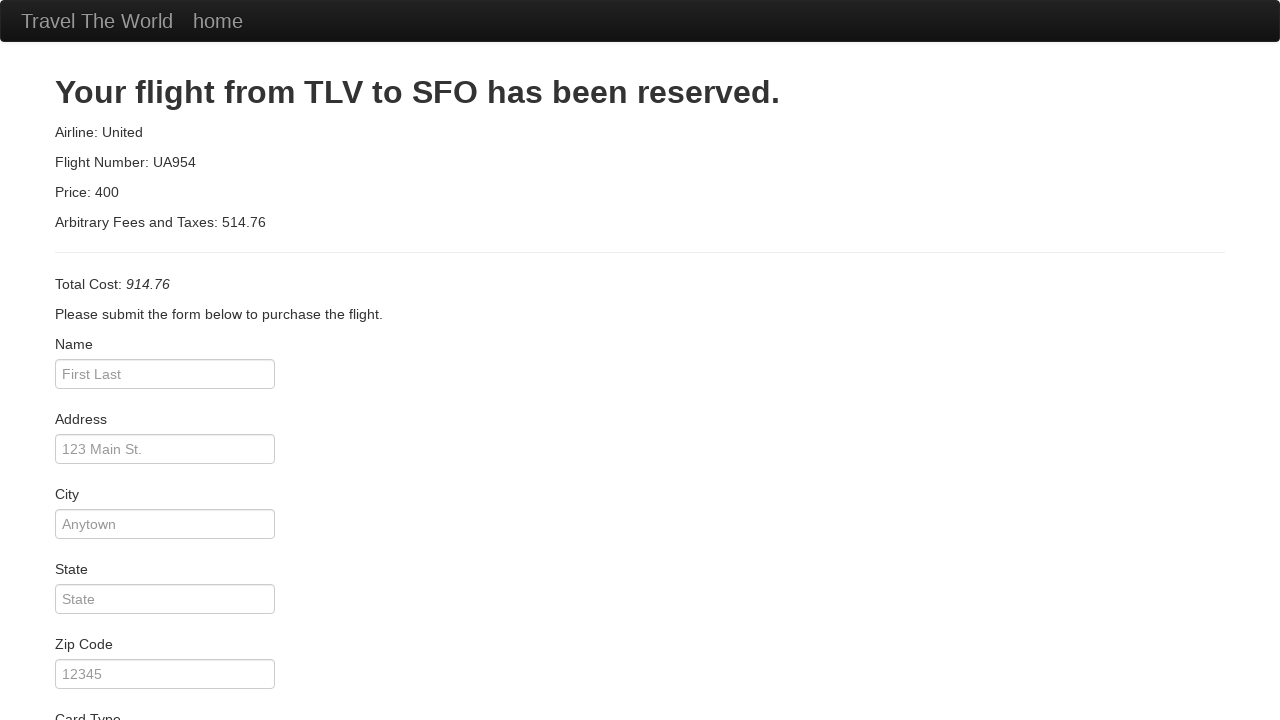

Purchase information form loaded
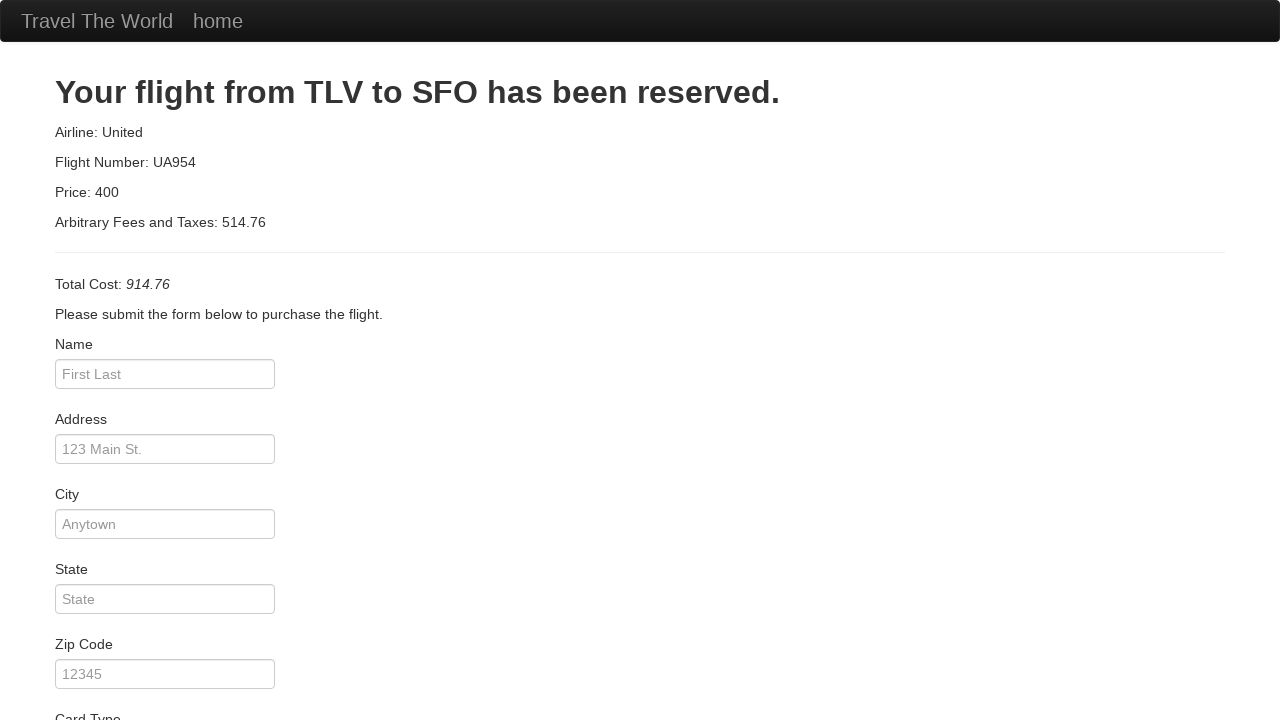

Entered passenger name: Jones Pence on #inputName
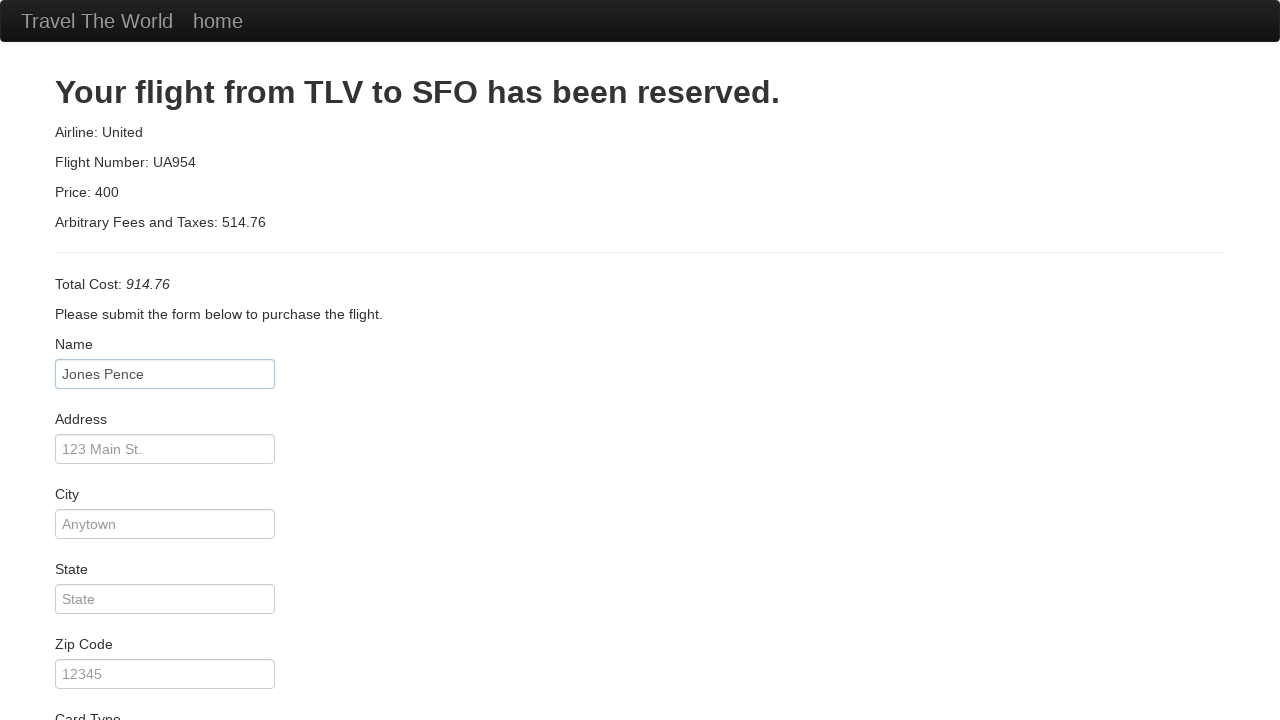

Entered address: Observatory Circle, U.S on #address
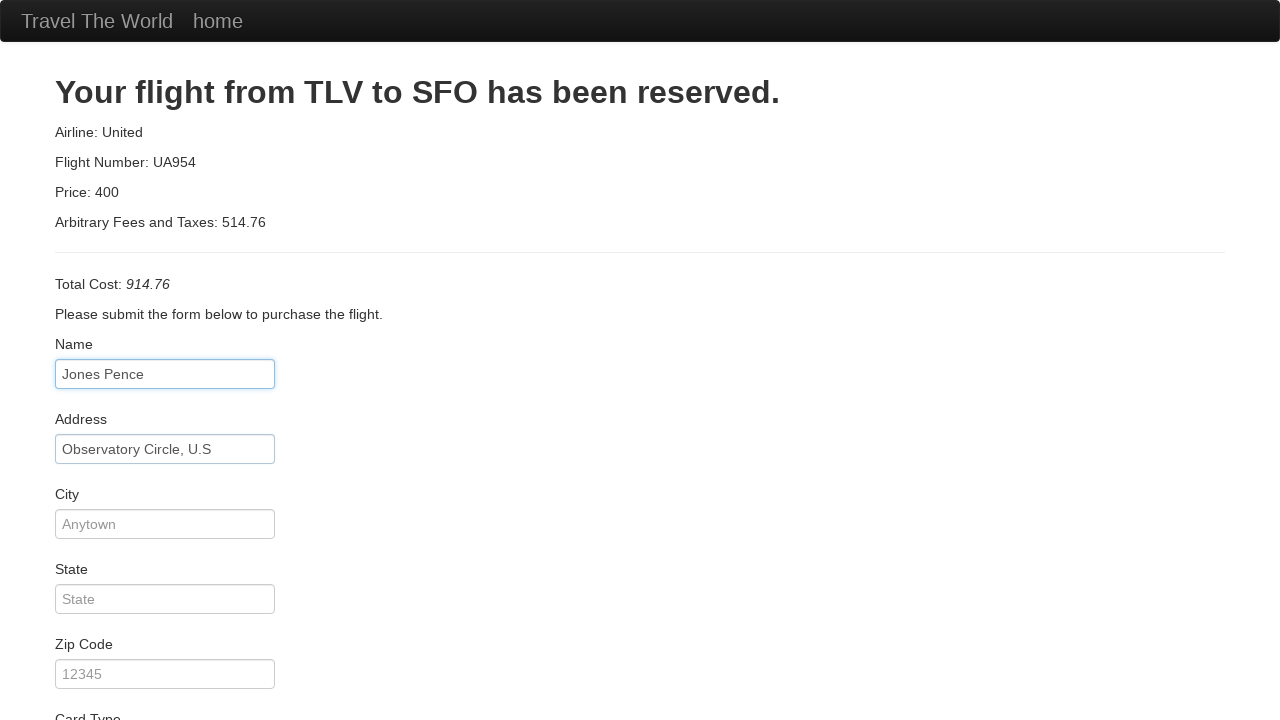

Entered city: Phoenix on #city
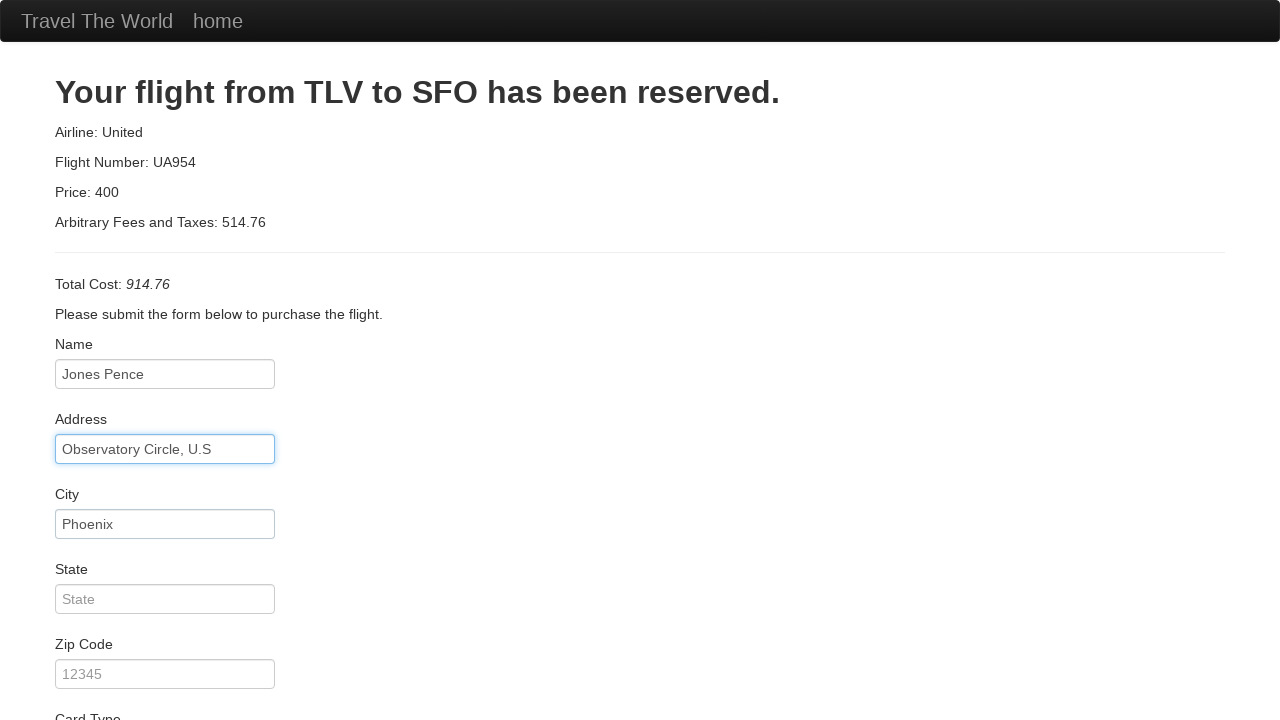

Entered state: Arizona (AZ) on #state
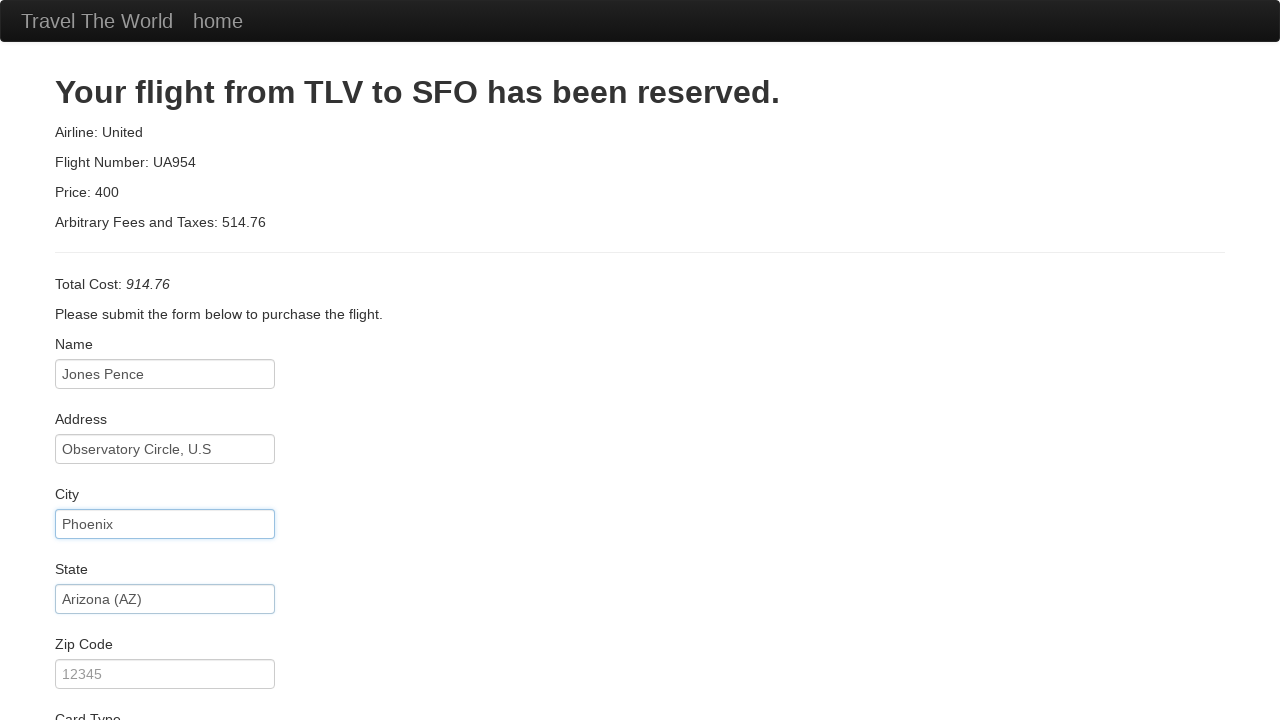

Entered zip code: 85001 on #zipCode
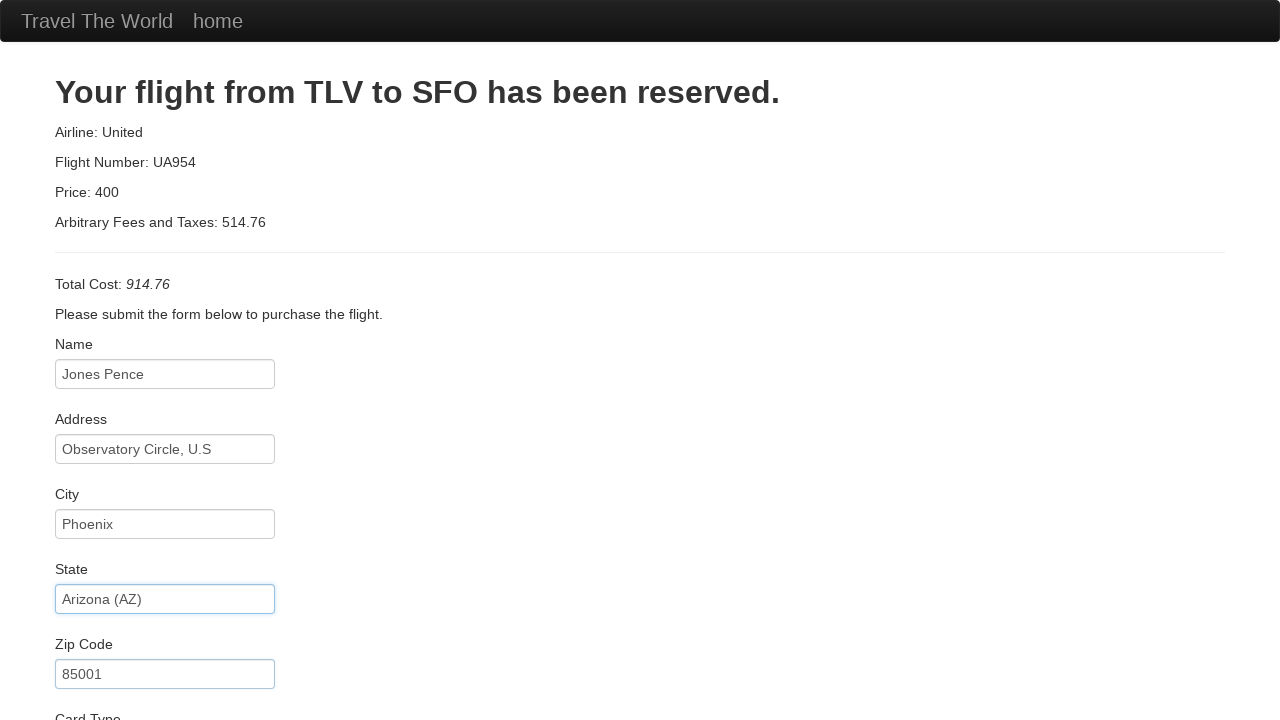

Entered credit card number on #creditCardNumber
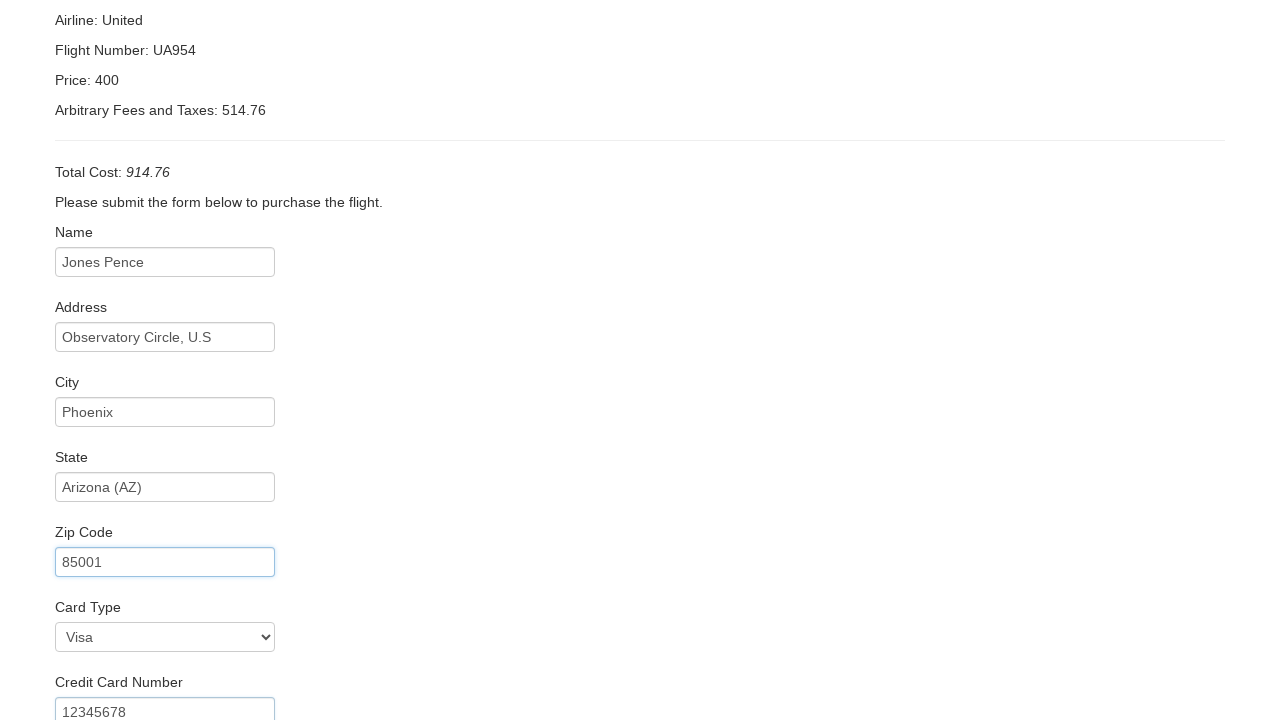

Entered credit card month: 12 on #creditCardMonth
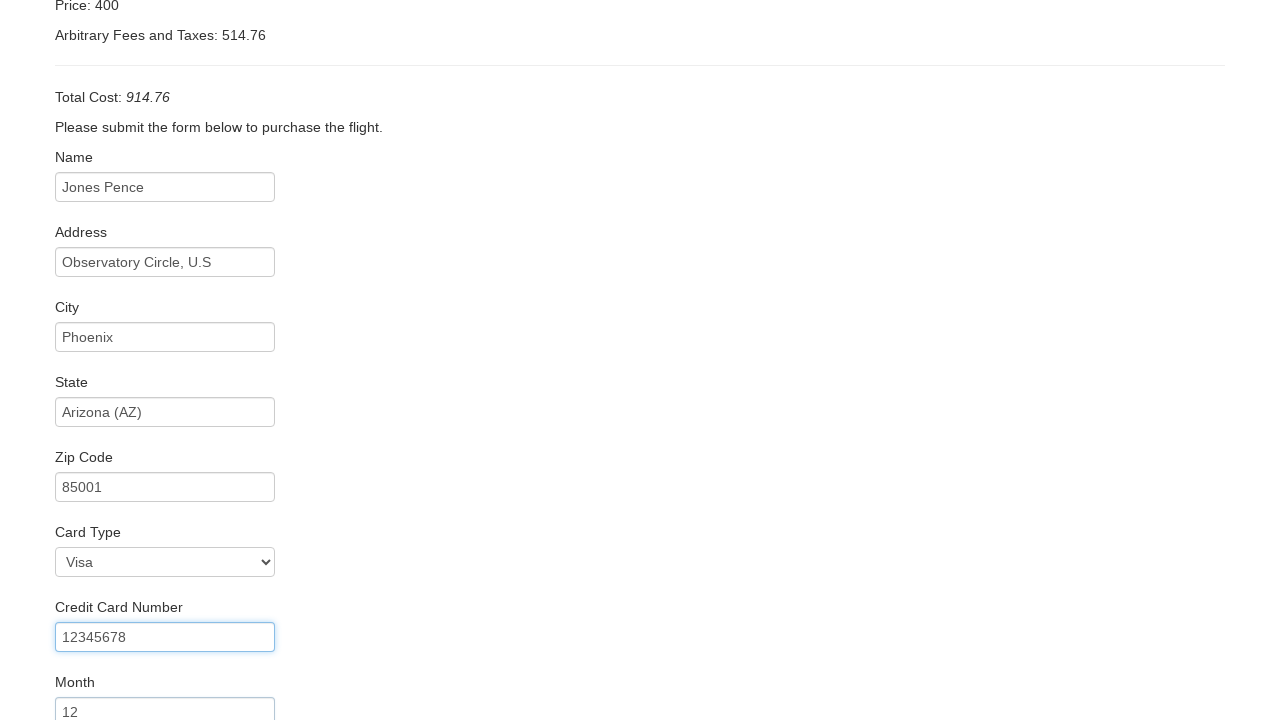

Entered credit card year: 2025 on #creditCardYear
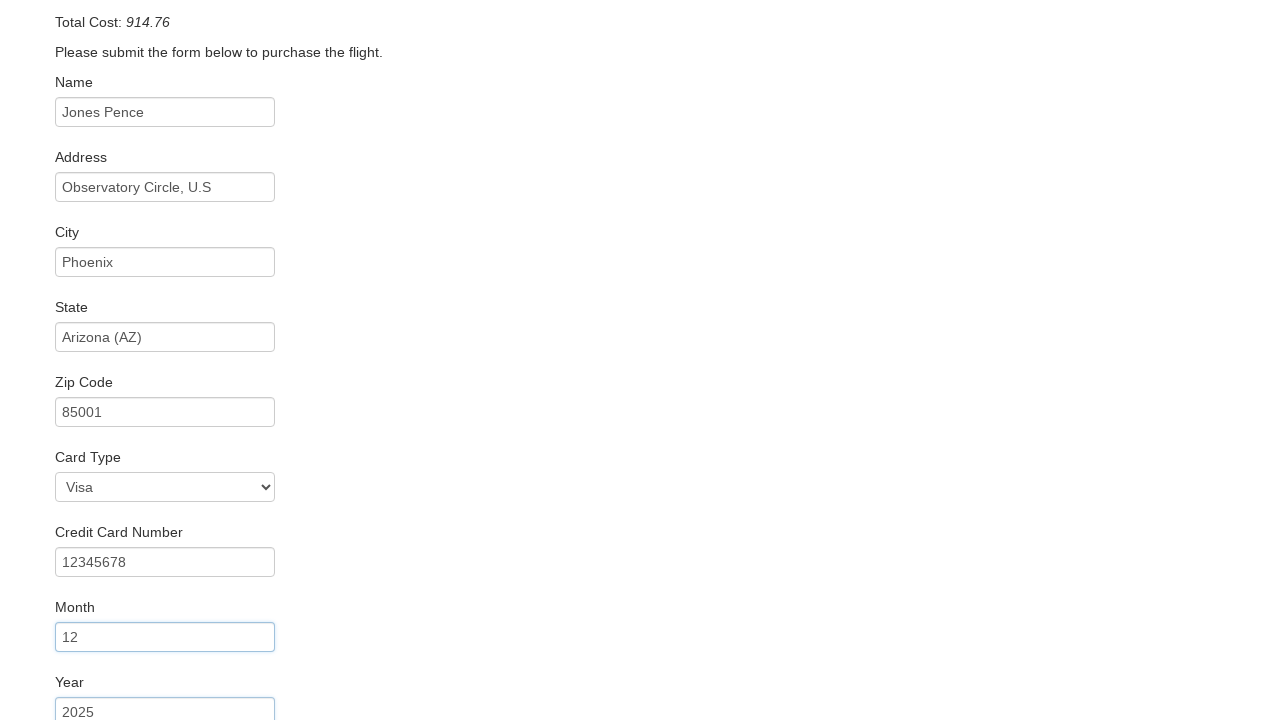

Entered name on card: Jones Pence on #nameOnCard
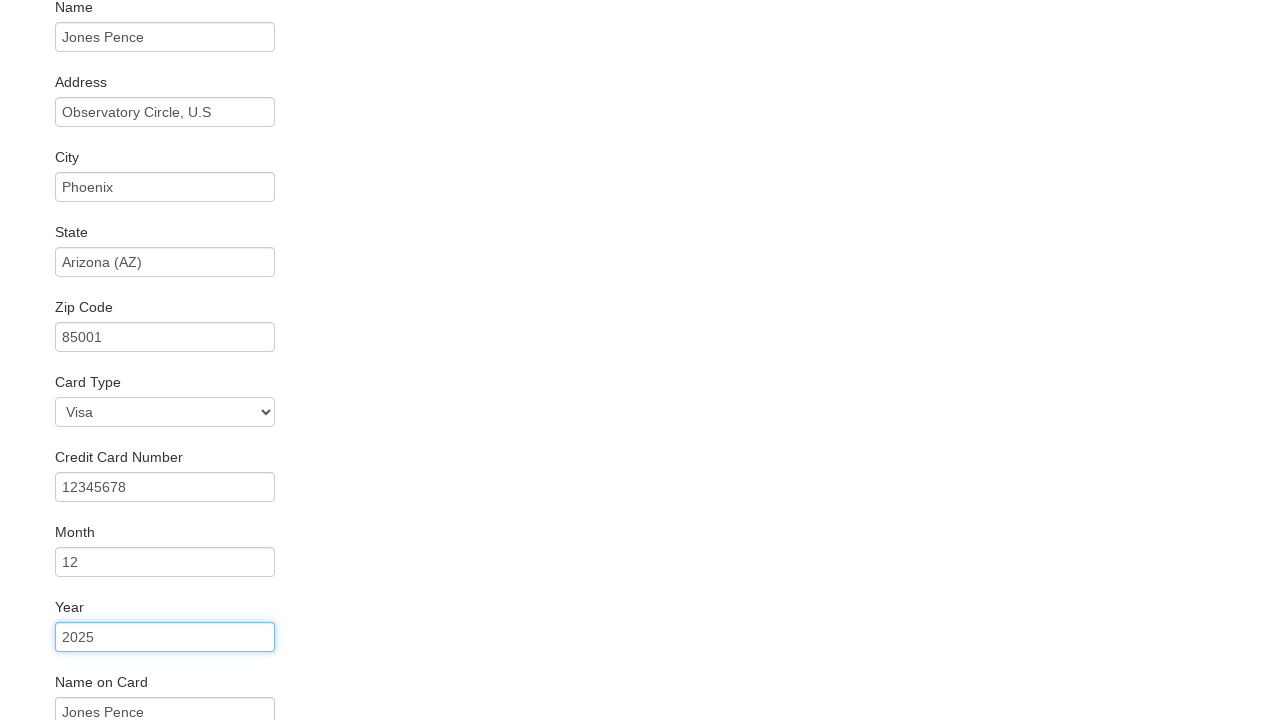

Clicked Purchase Flight button at (118, 685) on xpath=/html/body/div[2]/form/div[11]/div/input
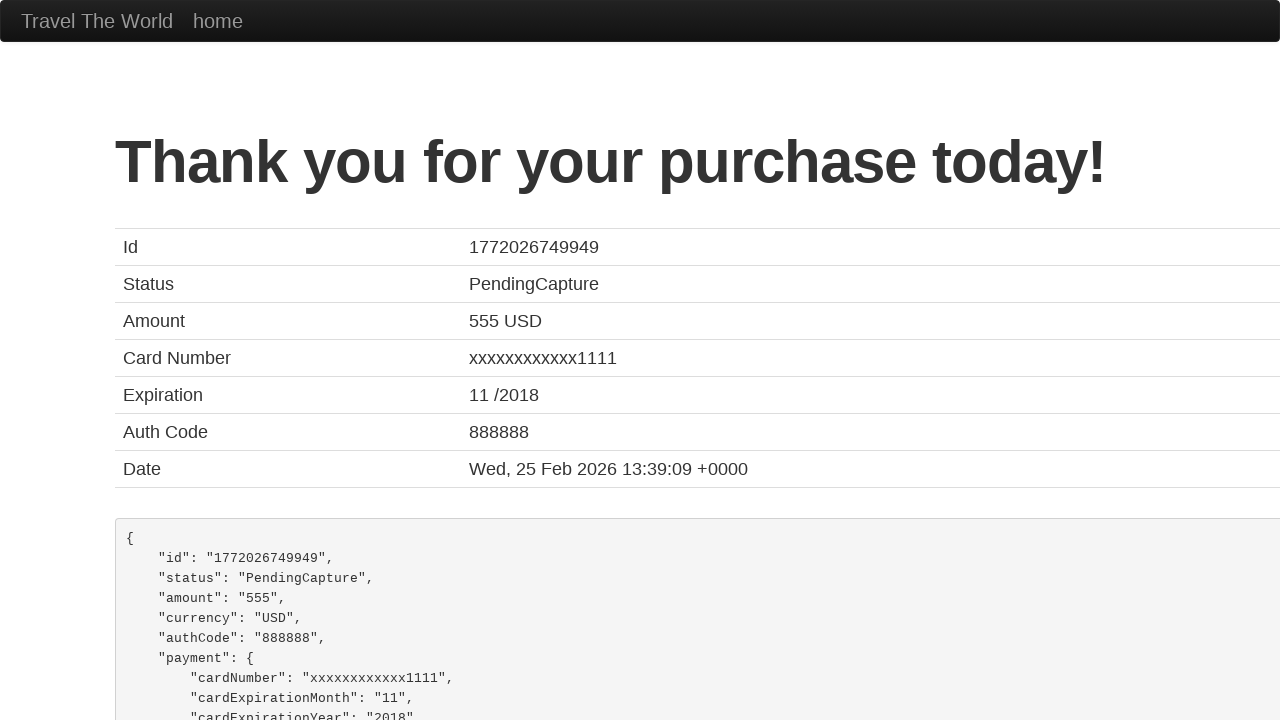

Flight booking confirmation page loaded
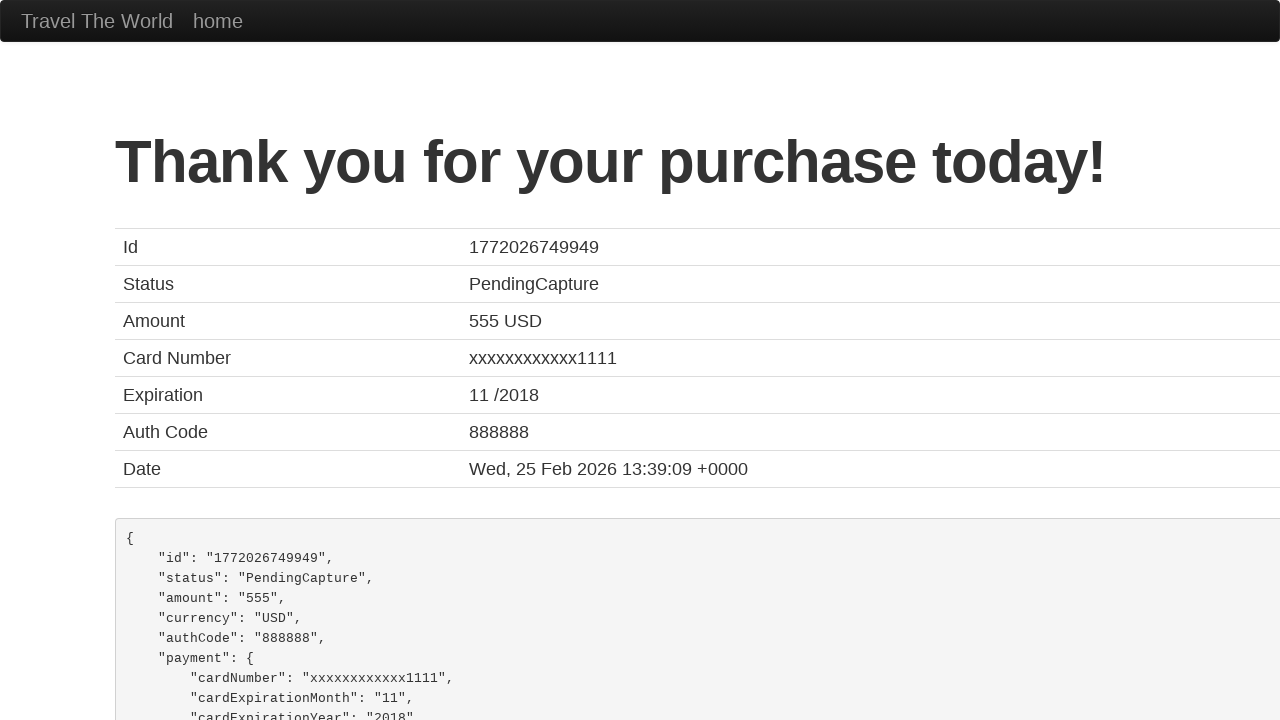

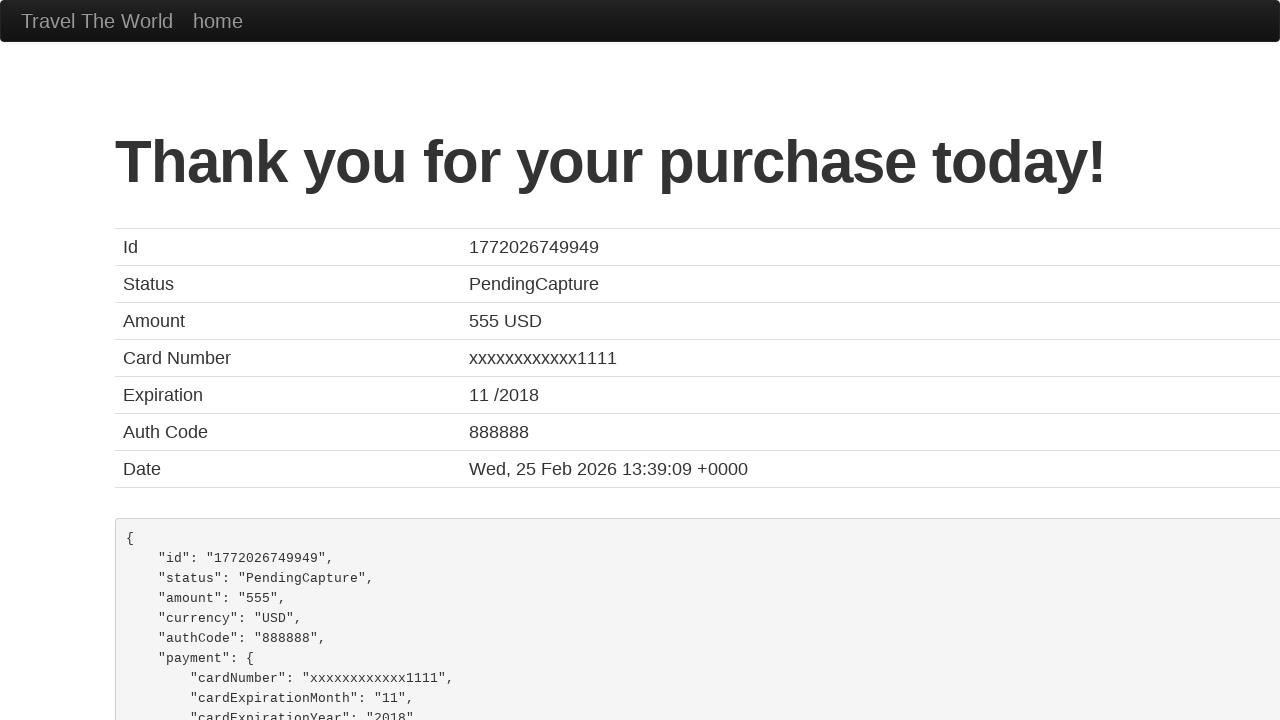